Tests table search functionality on LambdaTest demo page by searching for "New York" in the table

Starting URL: https://www.lambdatest.com/selenium-playground/table-sort-search-demo

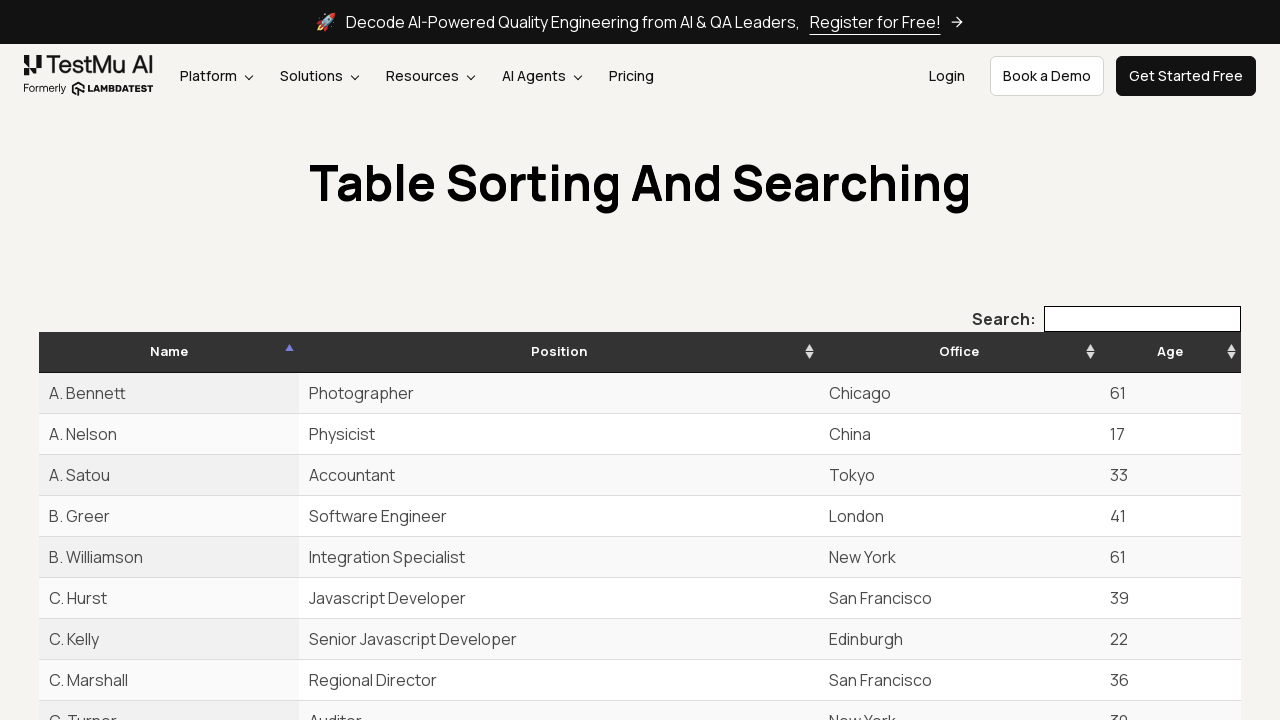

Page loaded and network idle state reached
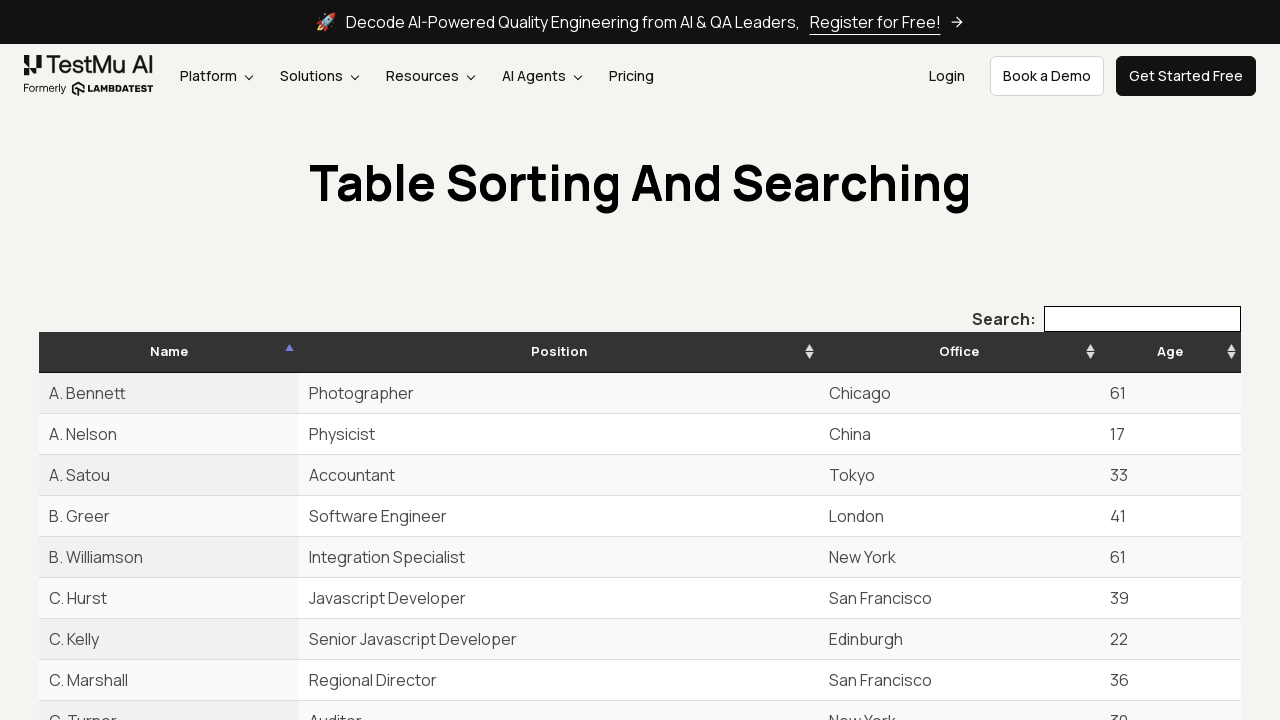

Located search input field in table
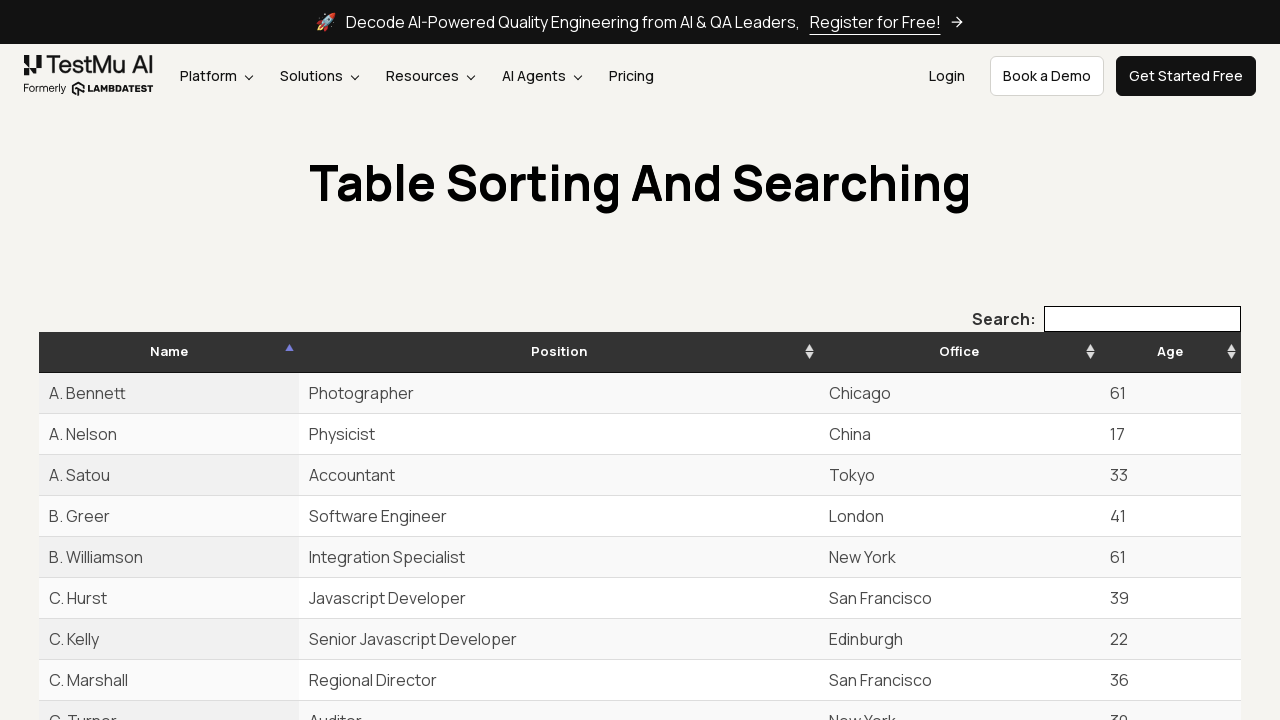

Cleared search input field on input[type='search']
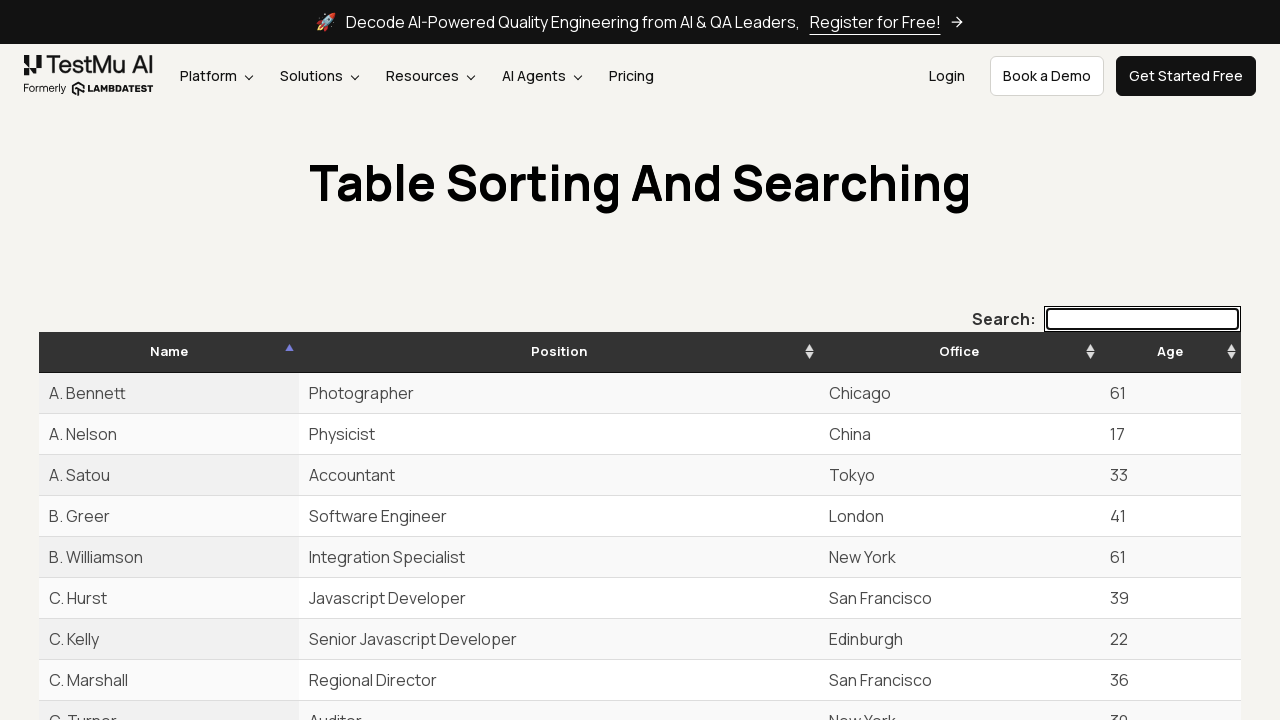

Entered 'New York' in search field on input[type='search']
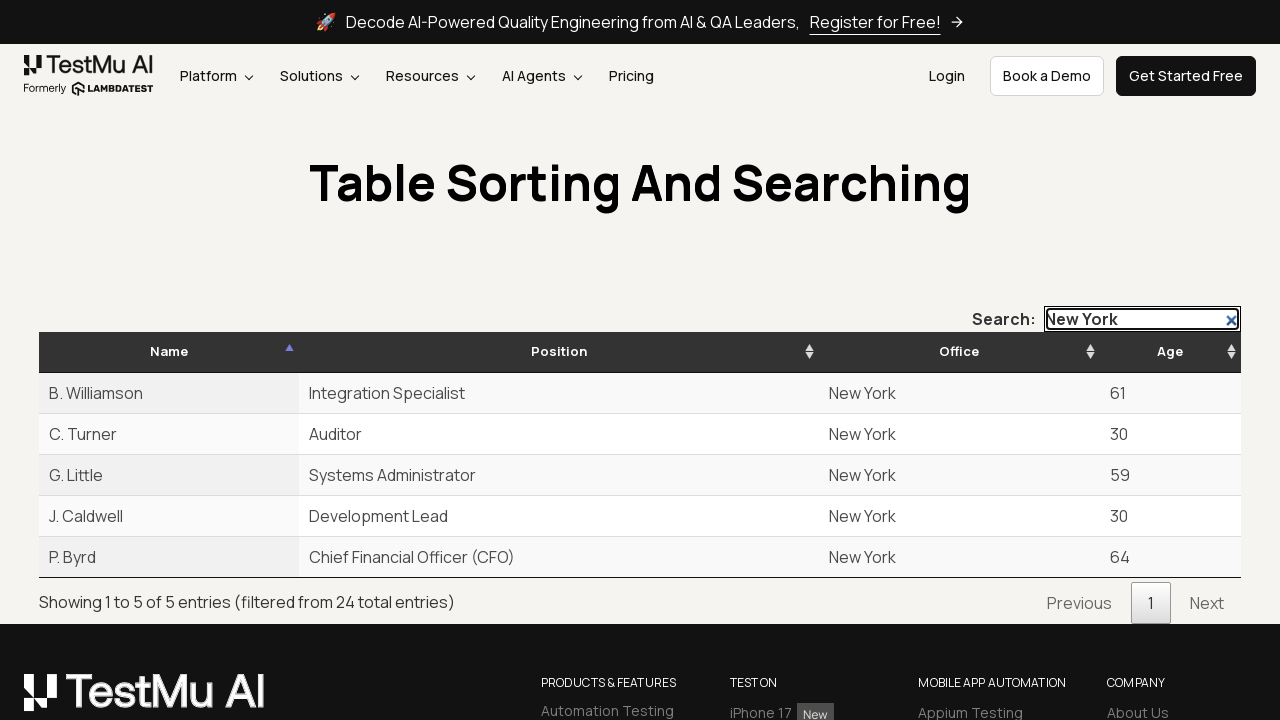

Waited 2 seconds for table to filter results
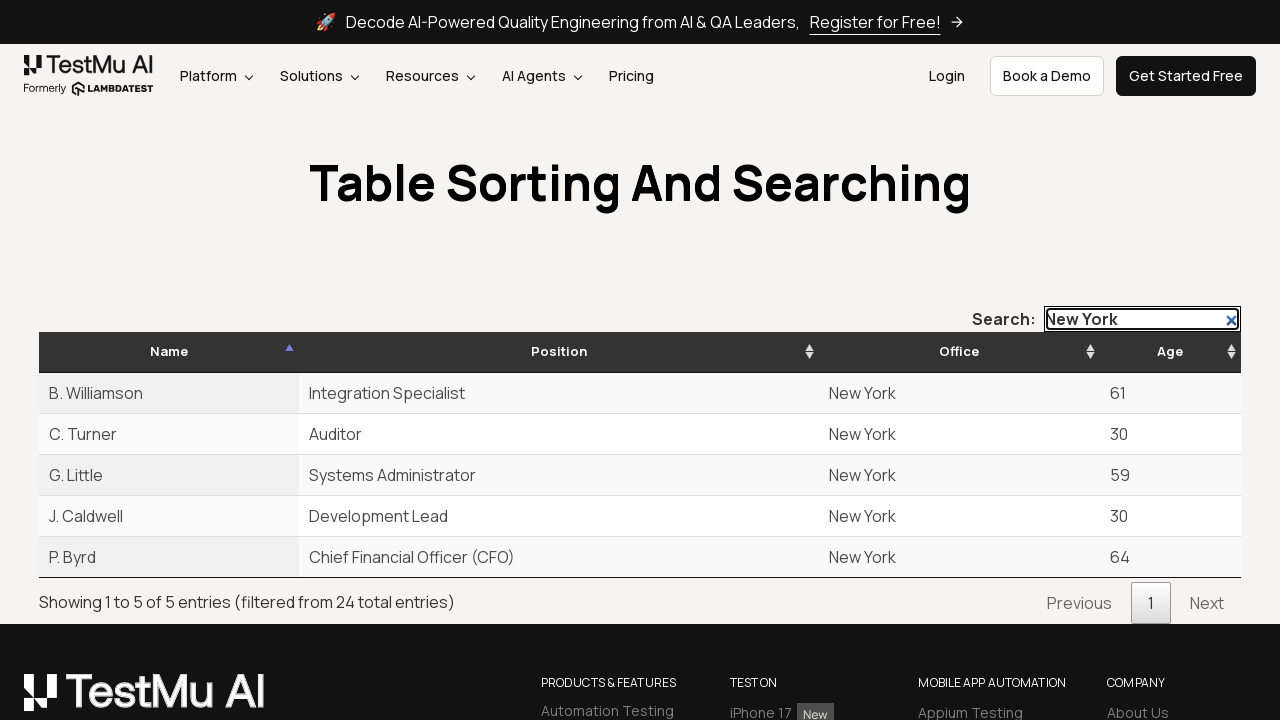

Retrieved all filtered table rows containing 'New York'
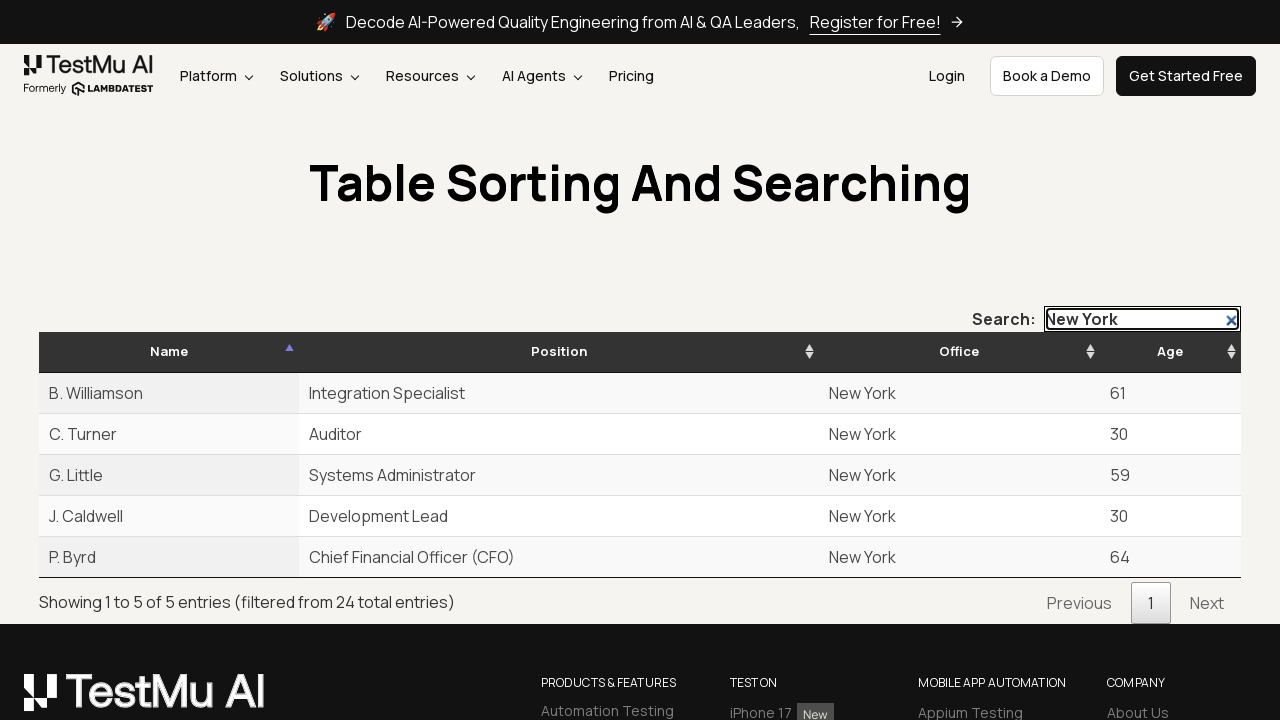

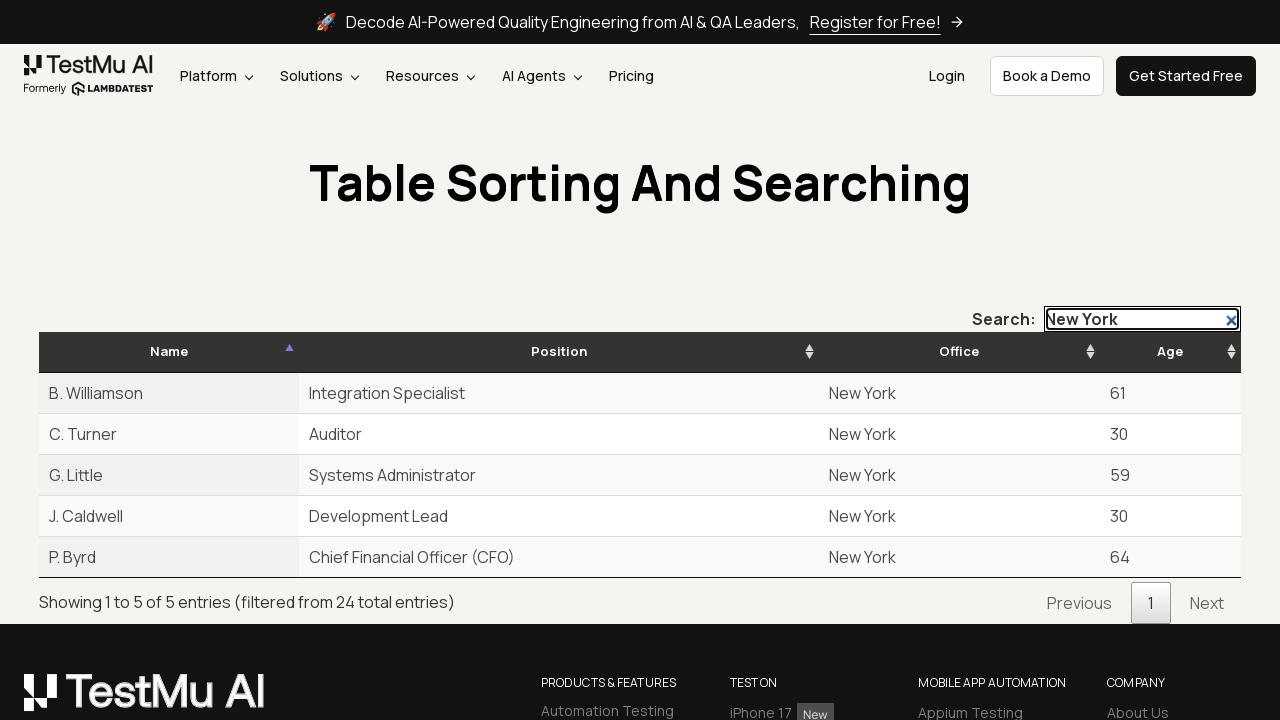